Tests form submission by filling first name and last name fields and clicking the submit button

Starting URL: https://trytestingthis.netlify.app/

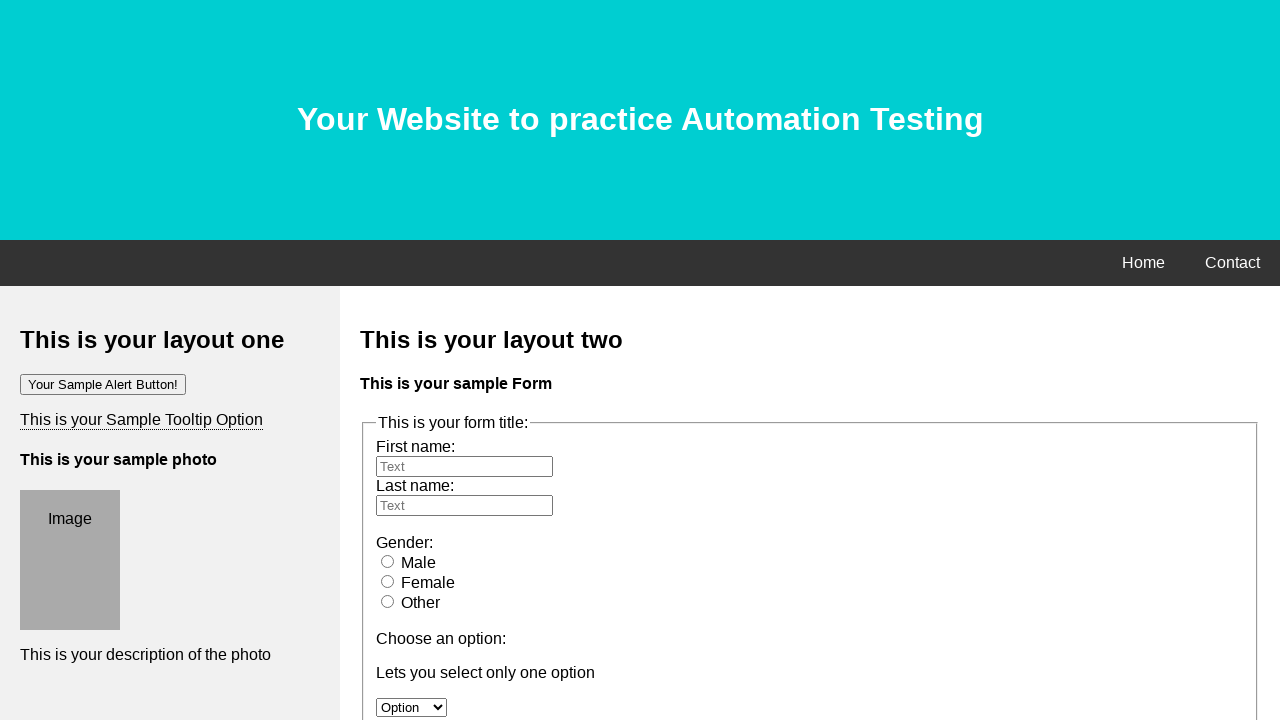

Filled first name field with 'Laura' on #fname
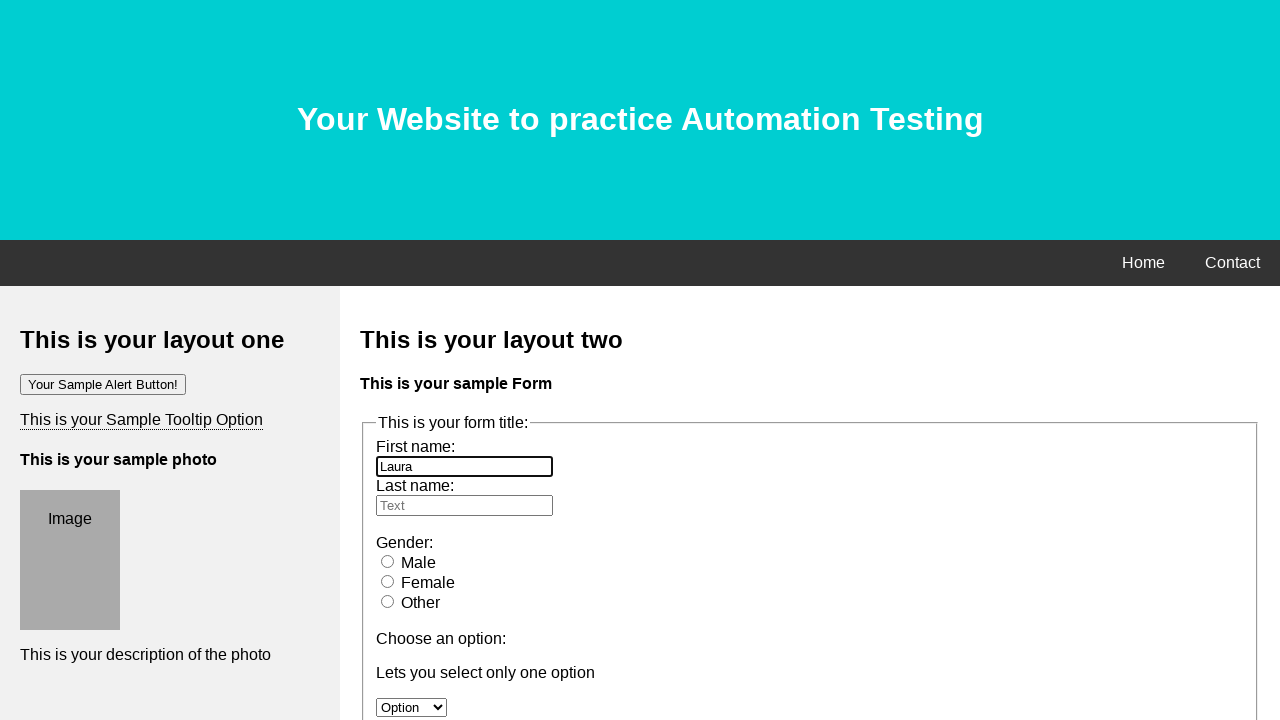

Filled last name field with 'Nascimento' on #lname
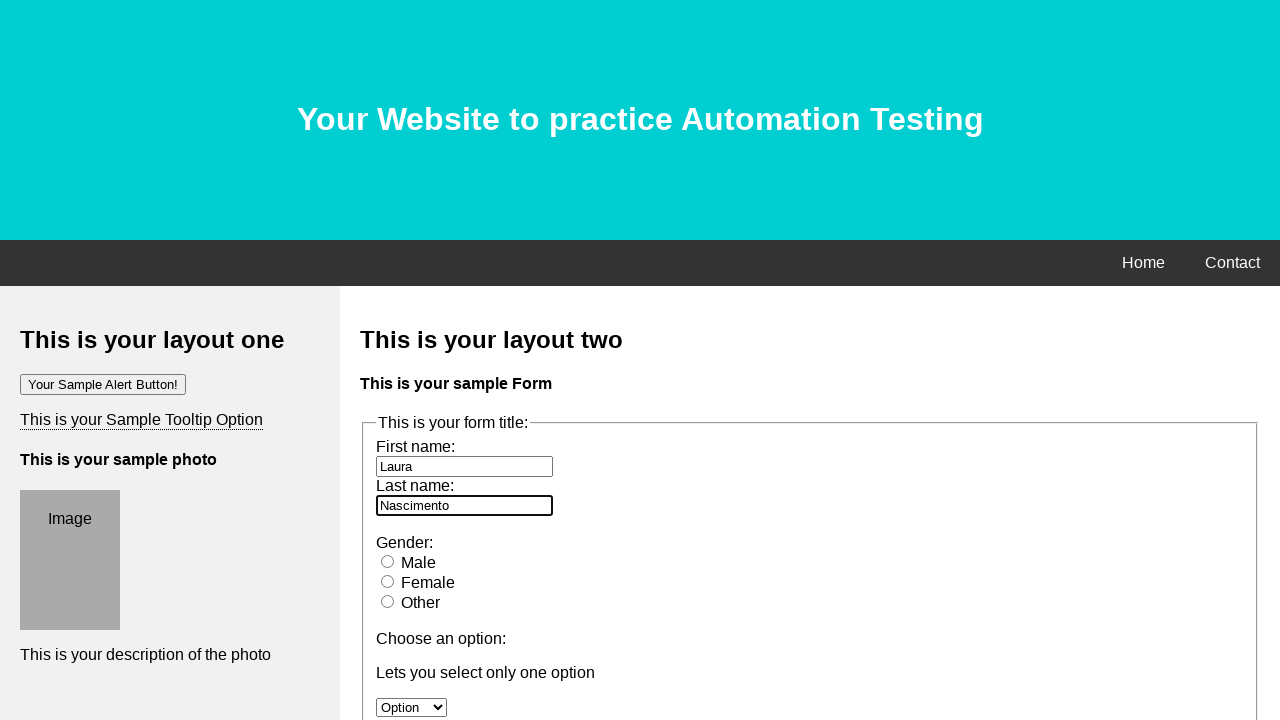

Clicked form submit button at (404, 361) on form button
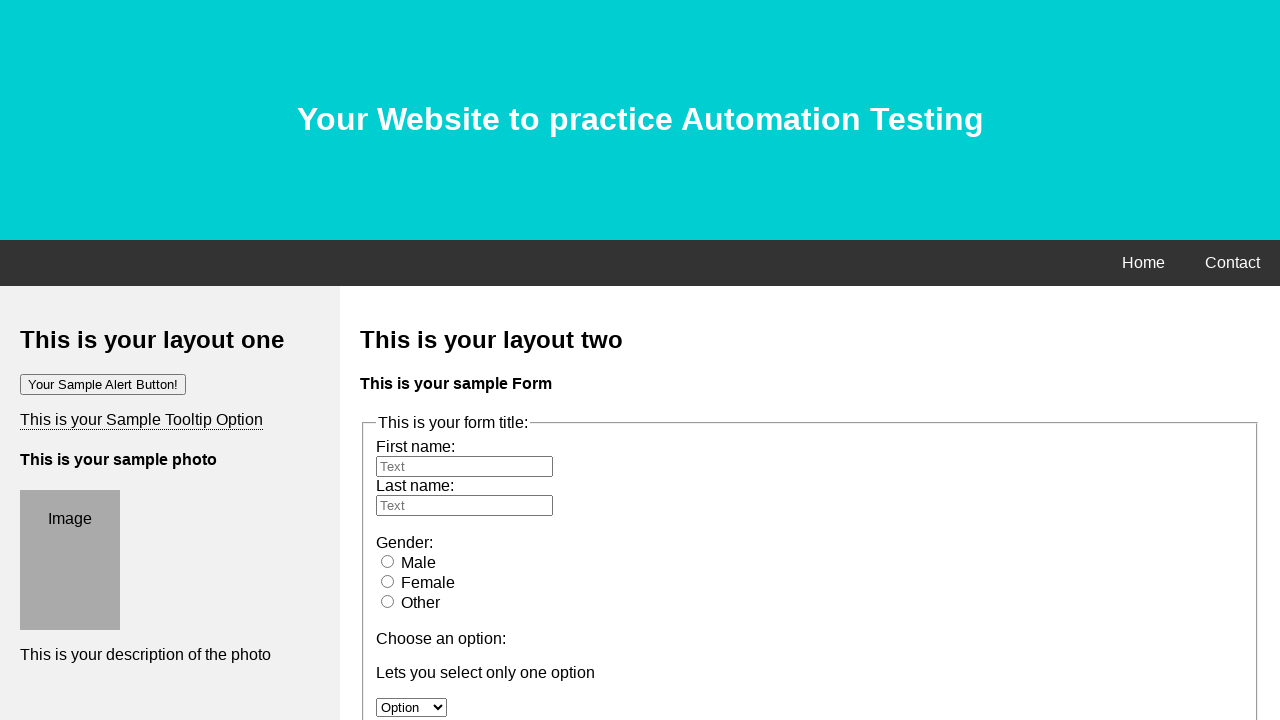

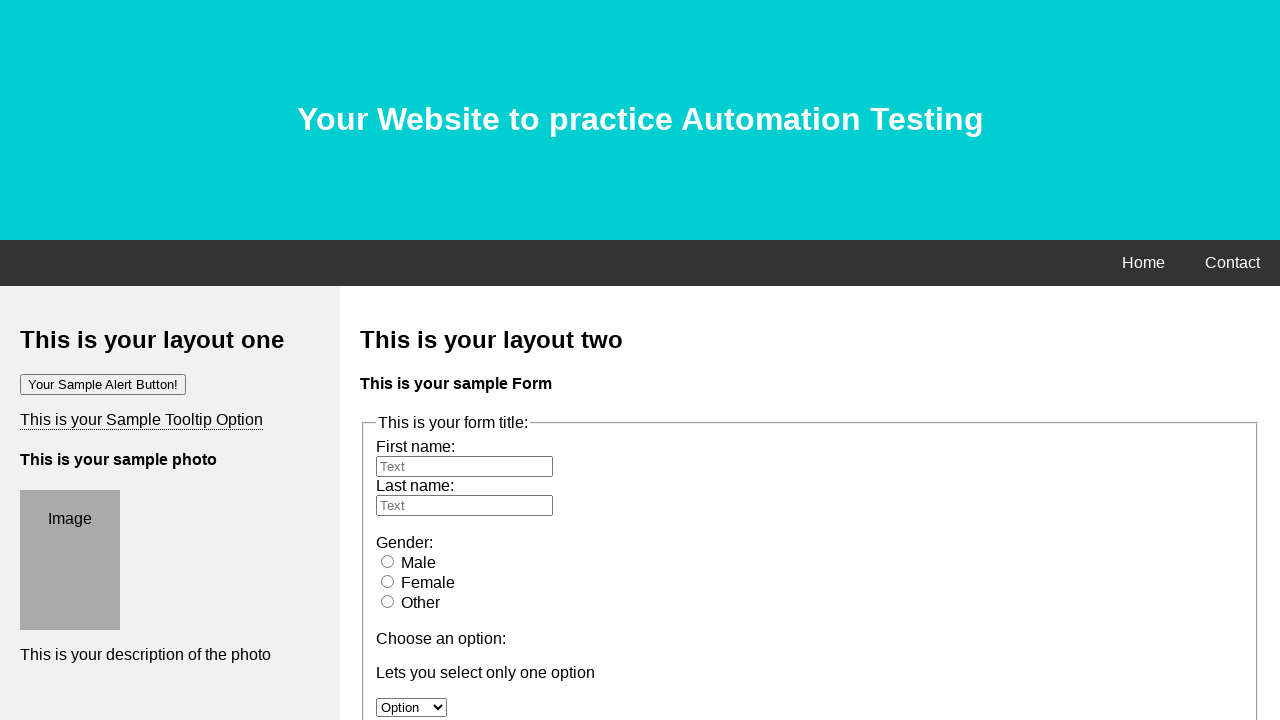